Tests radio button selection functionality by clicking on a radio button and verifying it becomes selected on a QA practice page.

Starting URL: http://www.qaclickacademy.com/practice.php

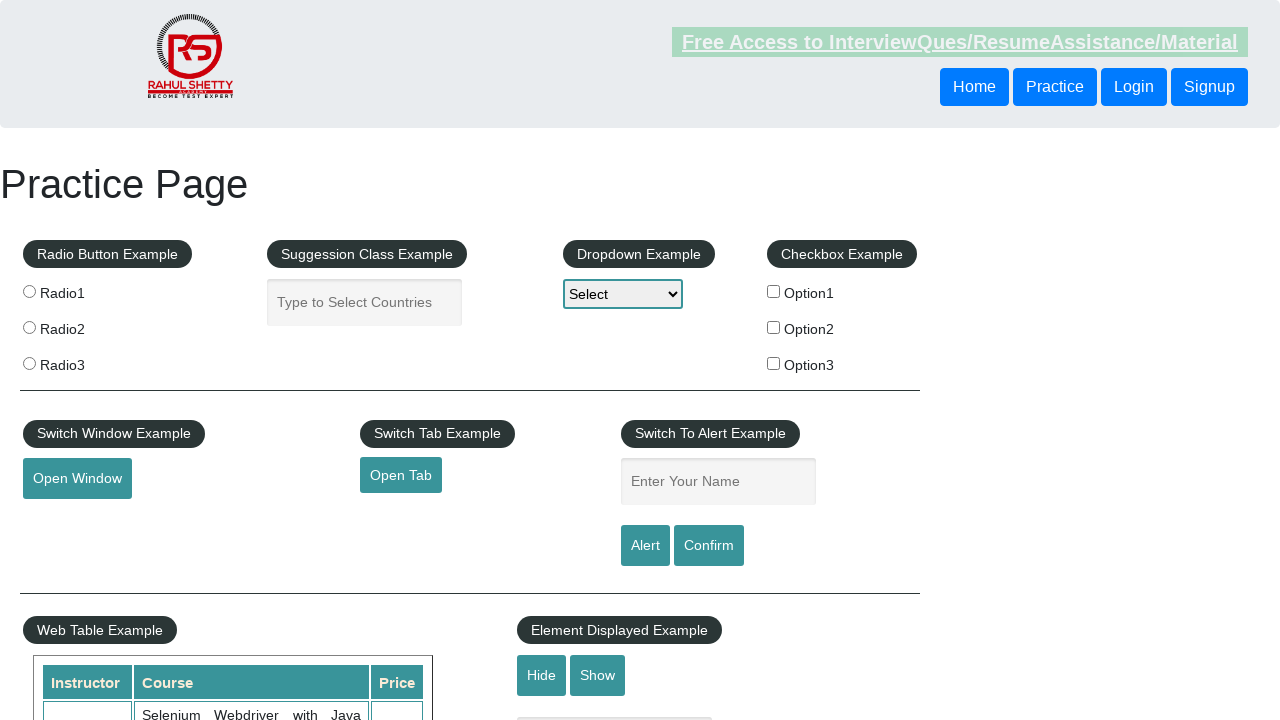

Clicked on the first radio button (radio1) at (29, 291) on xpath=//input[@value='radio1']
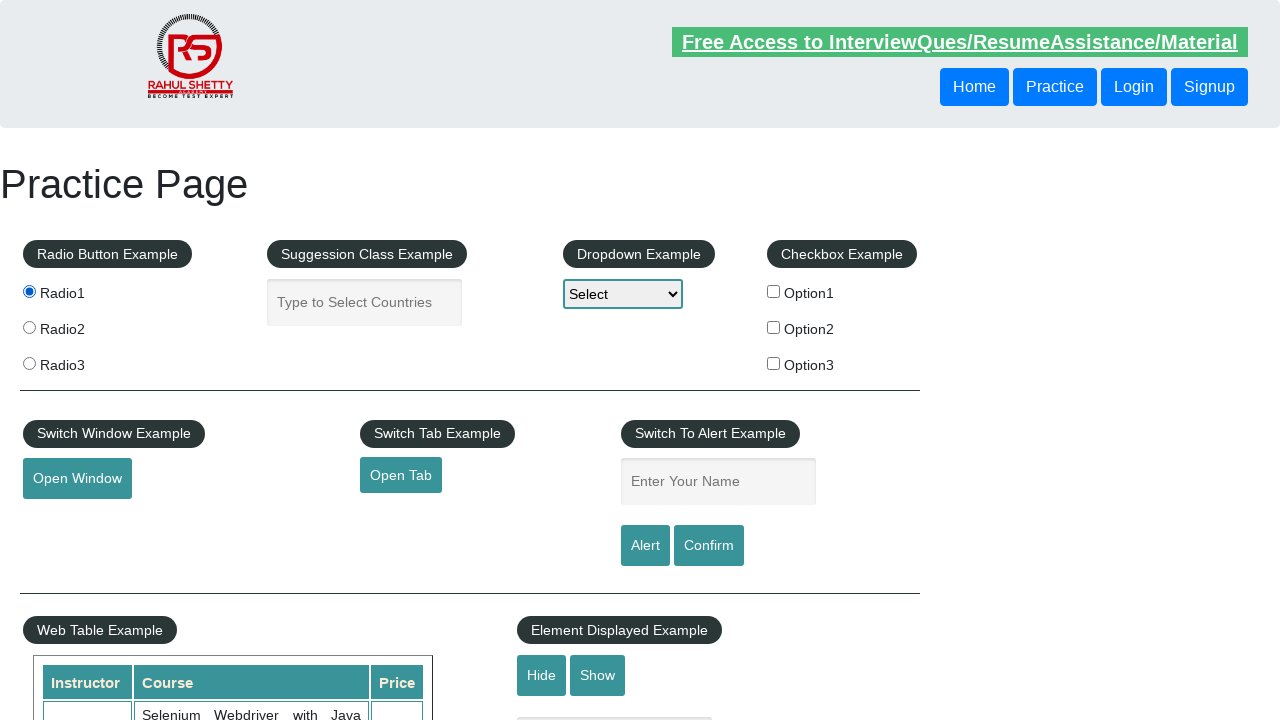

Verified that radio button 1 is selected
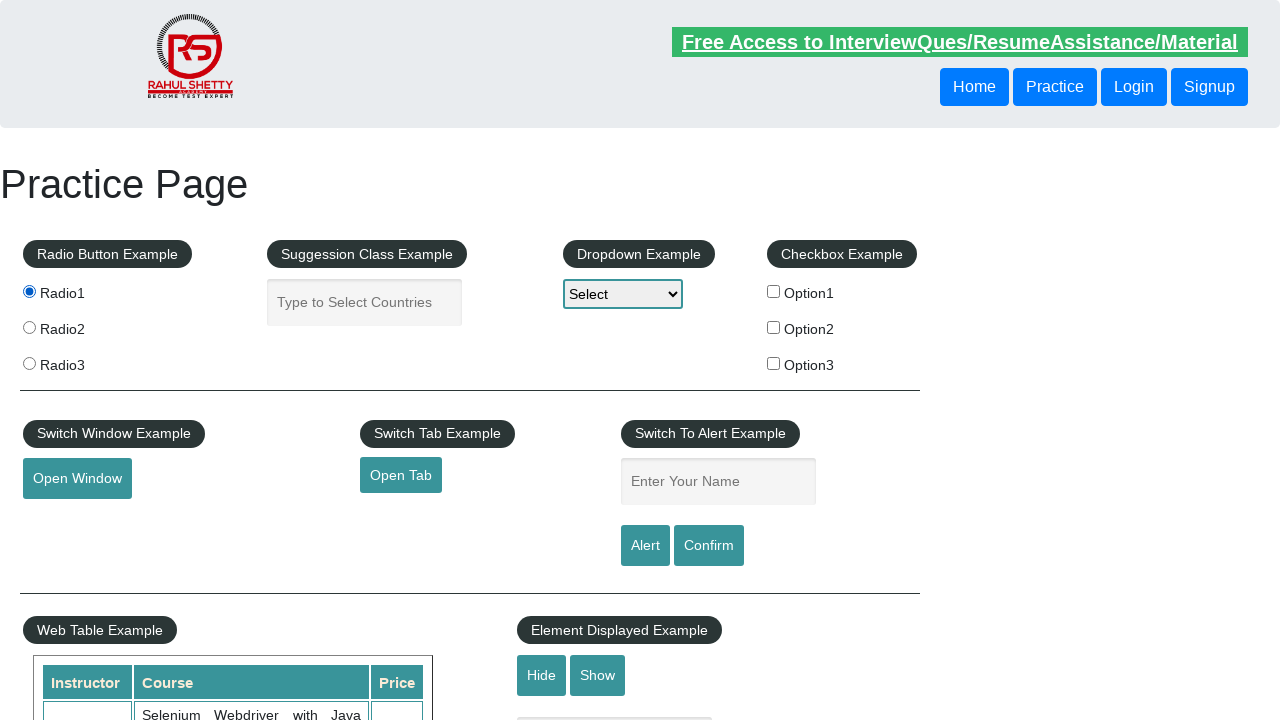

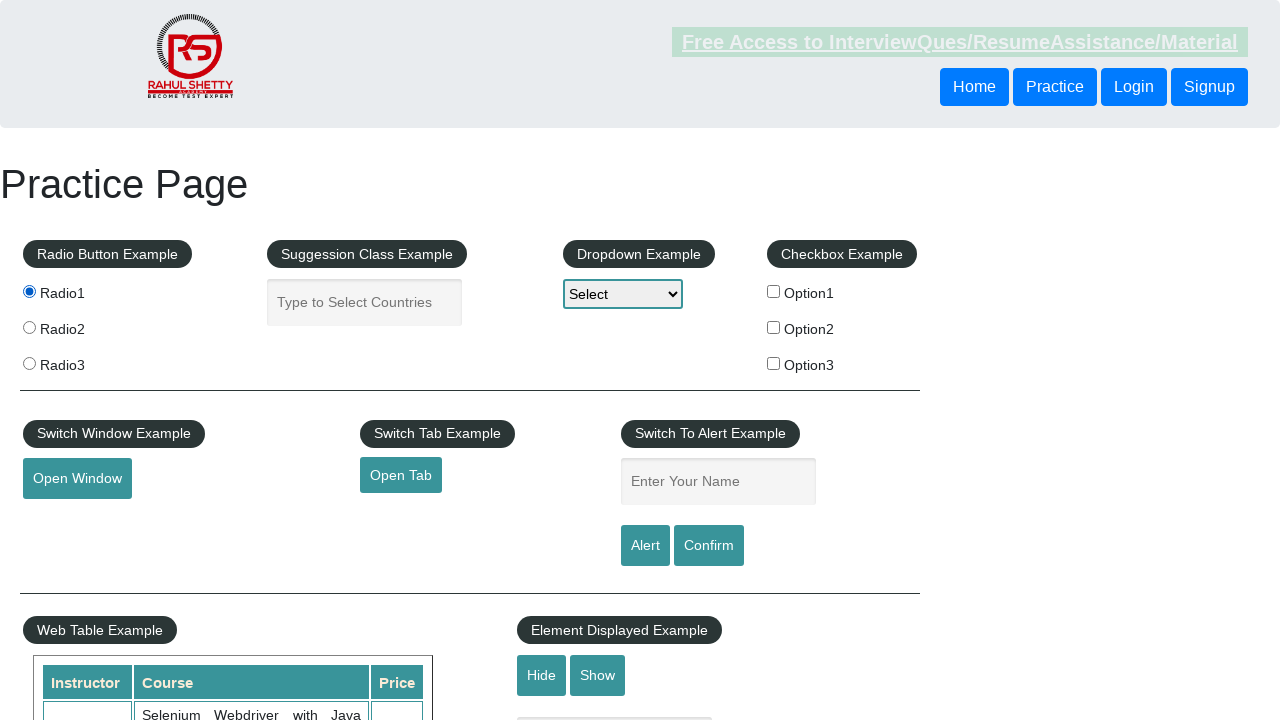